Tests a wait/click interaction by waiting for a verify button to become clickable, clicking it, and verifying that a success message is displayed.

Starting URL: http://suninjuly.github.io/wait2.html

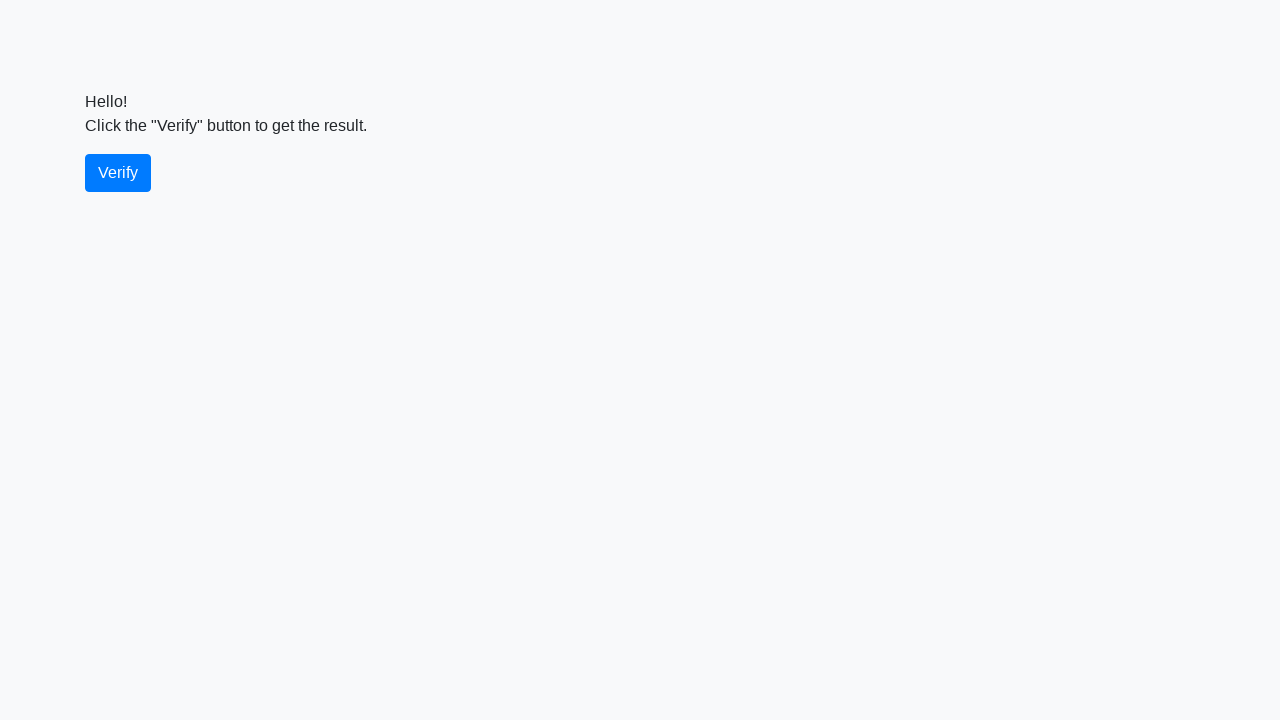

Waited for verify button to become visible
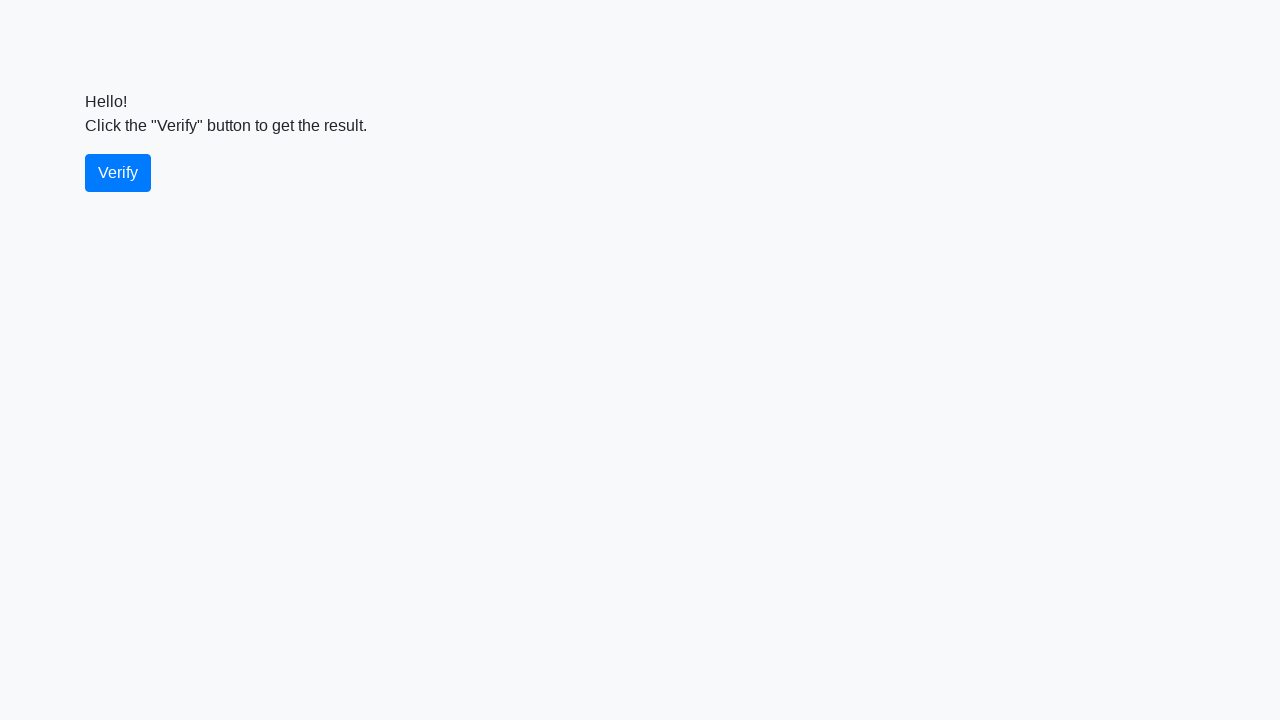

Clicked the verify button at (118, 173) on #verify
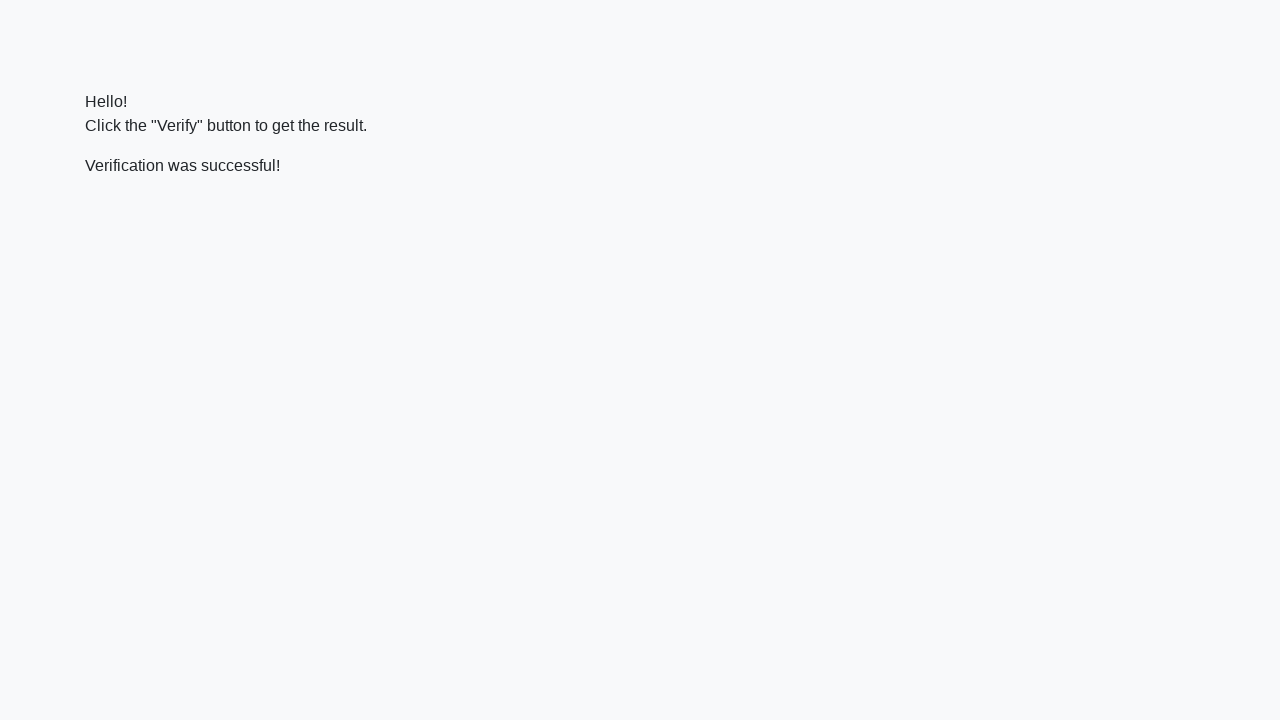

Success message became visible
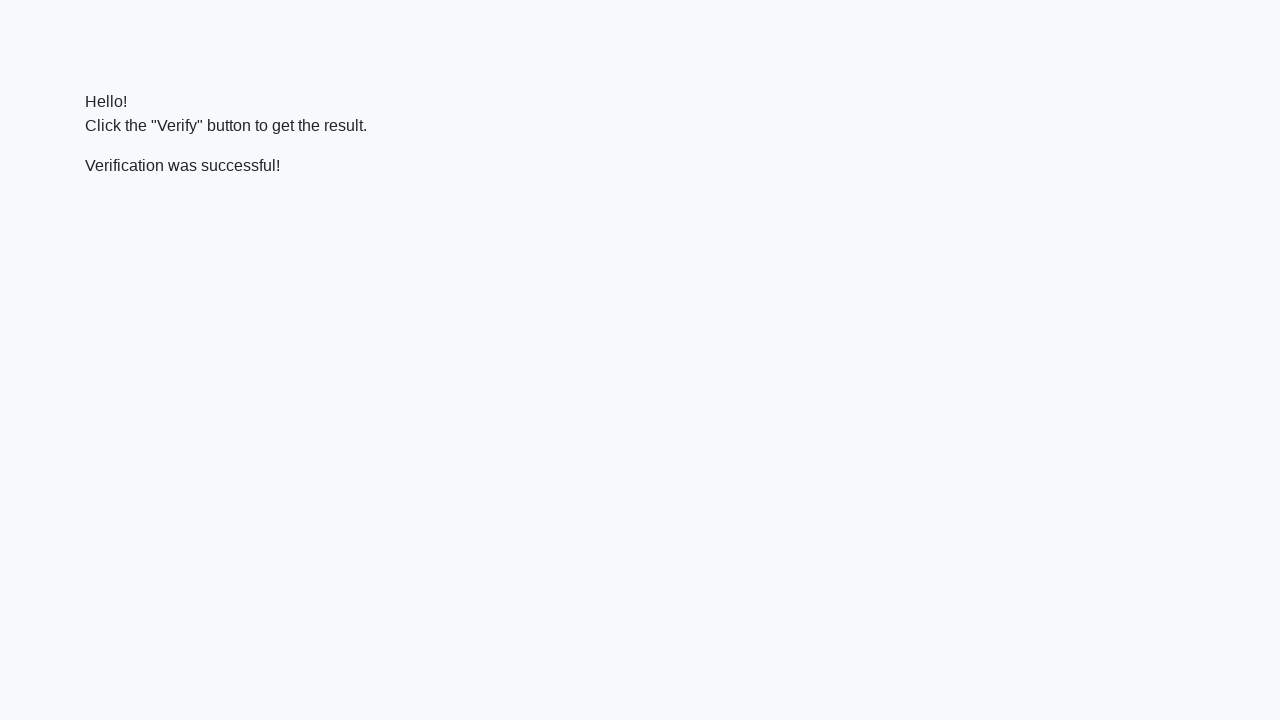

Verified that success message contains 'successful'
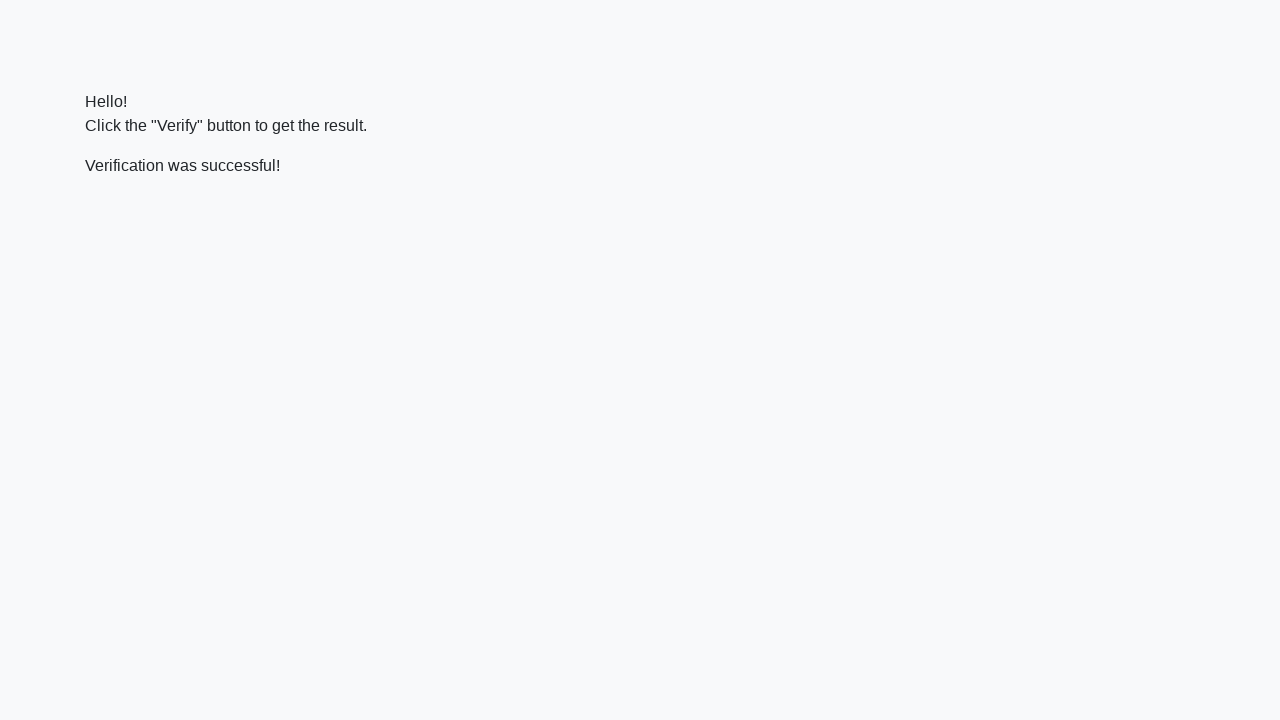

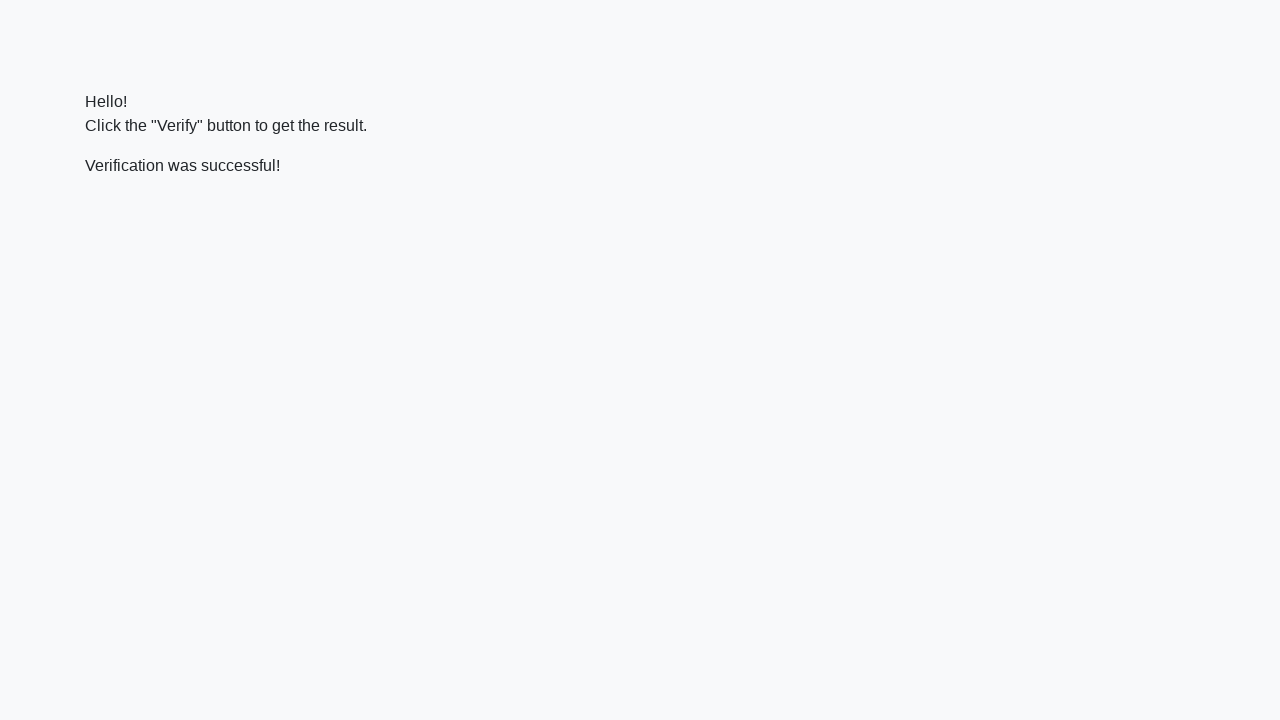